Tests text input functionality by entering text into a field and clicking a button to update its label

Starting URL: http://uitestingplayground.com/textinput

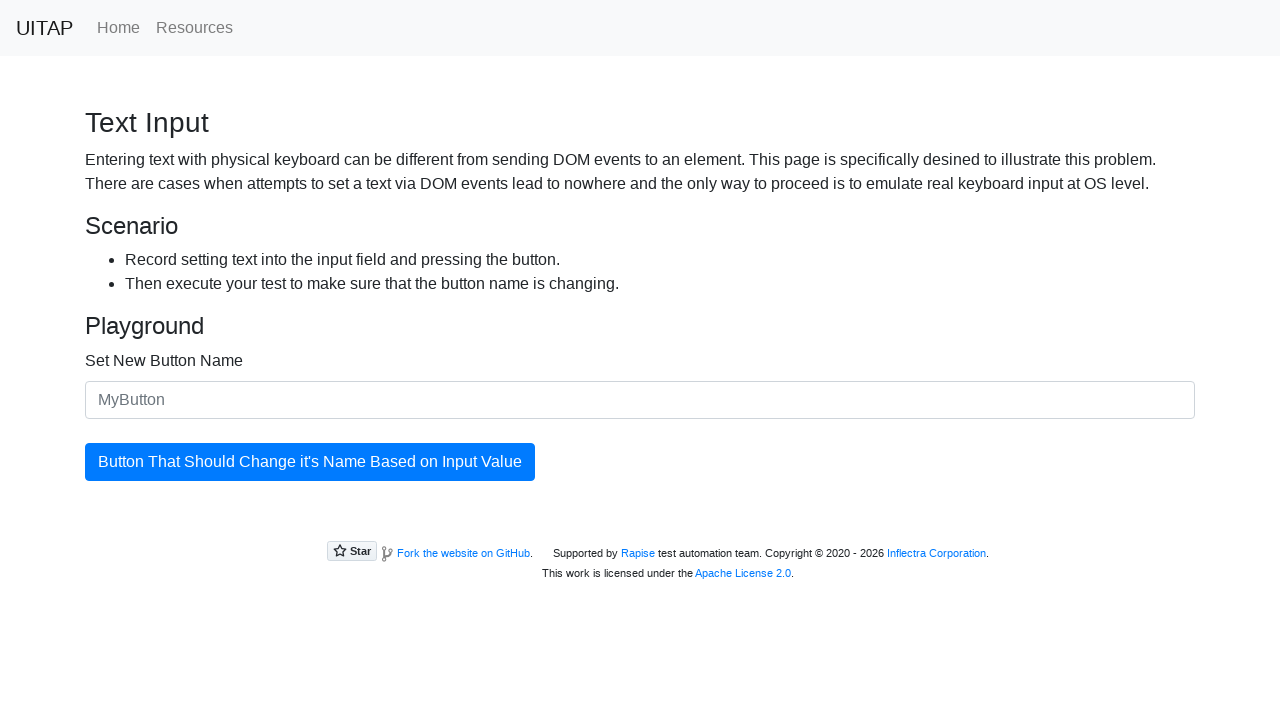

Filled text input field with 'SkyPro' on #newButtonName
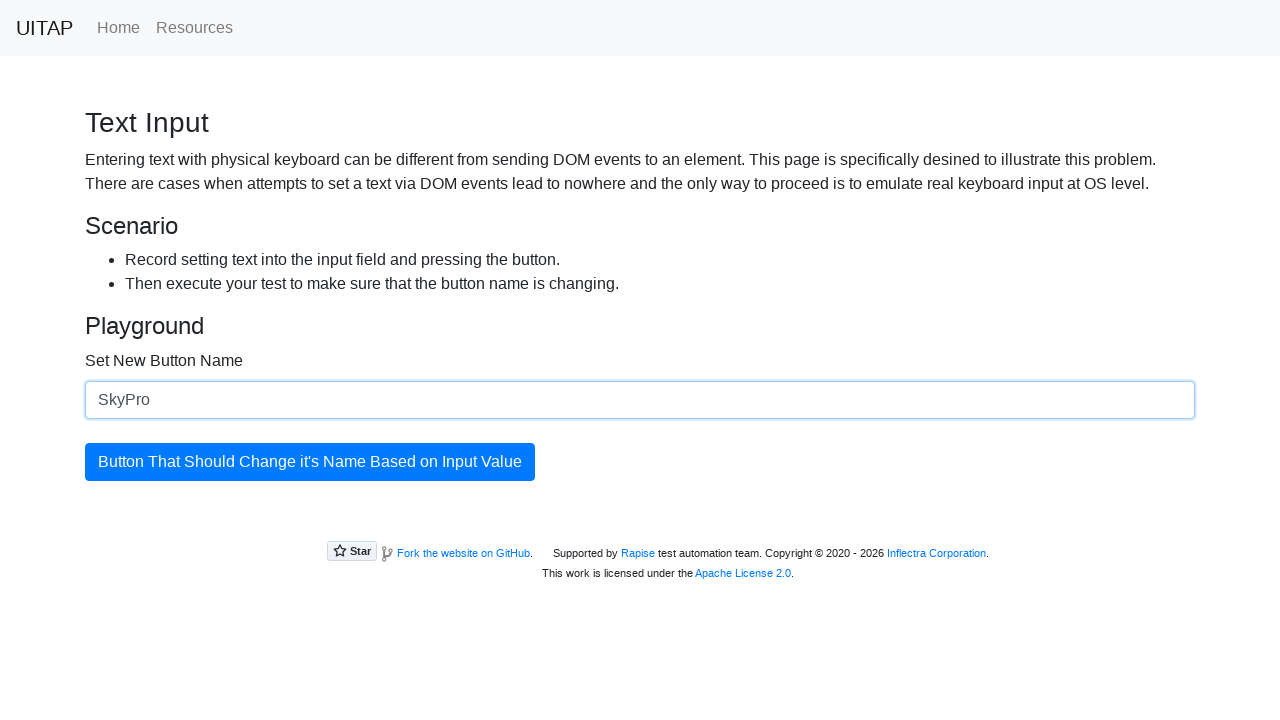

Clicked the update button to change its label at (310, 462) on #updatingButton
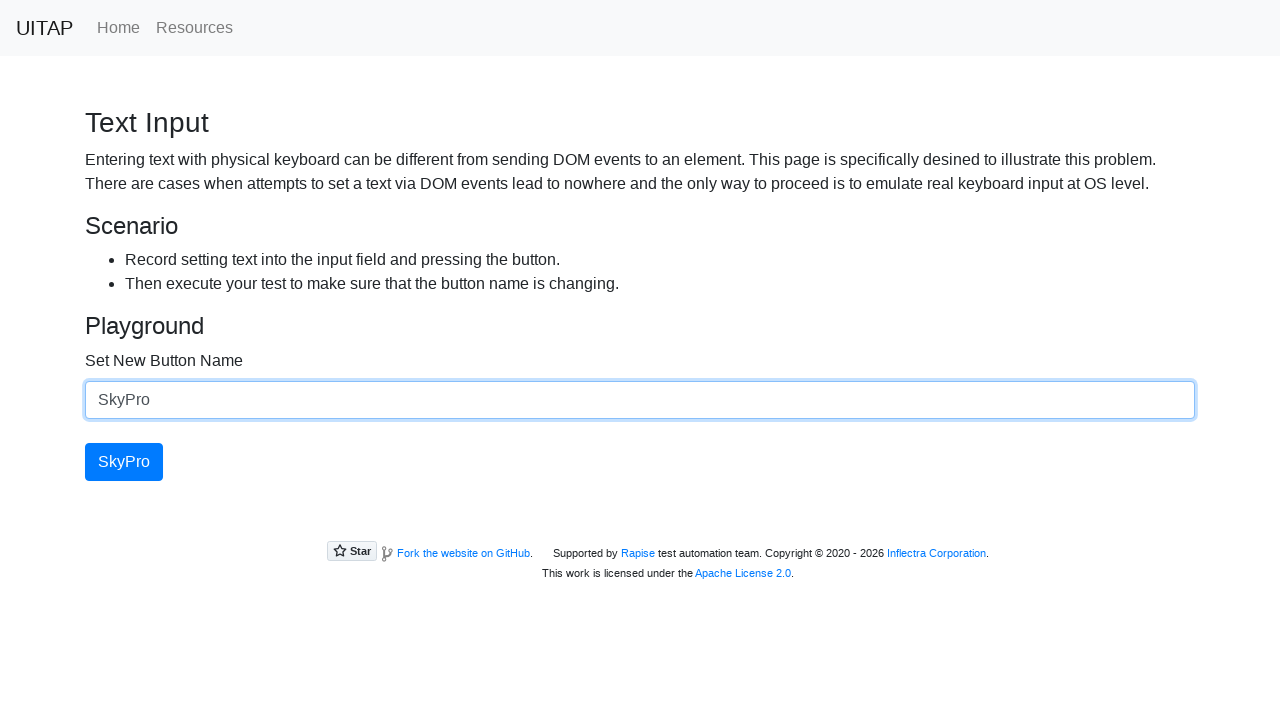

Retrieved updated button text: SkyPro
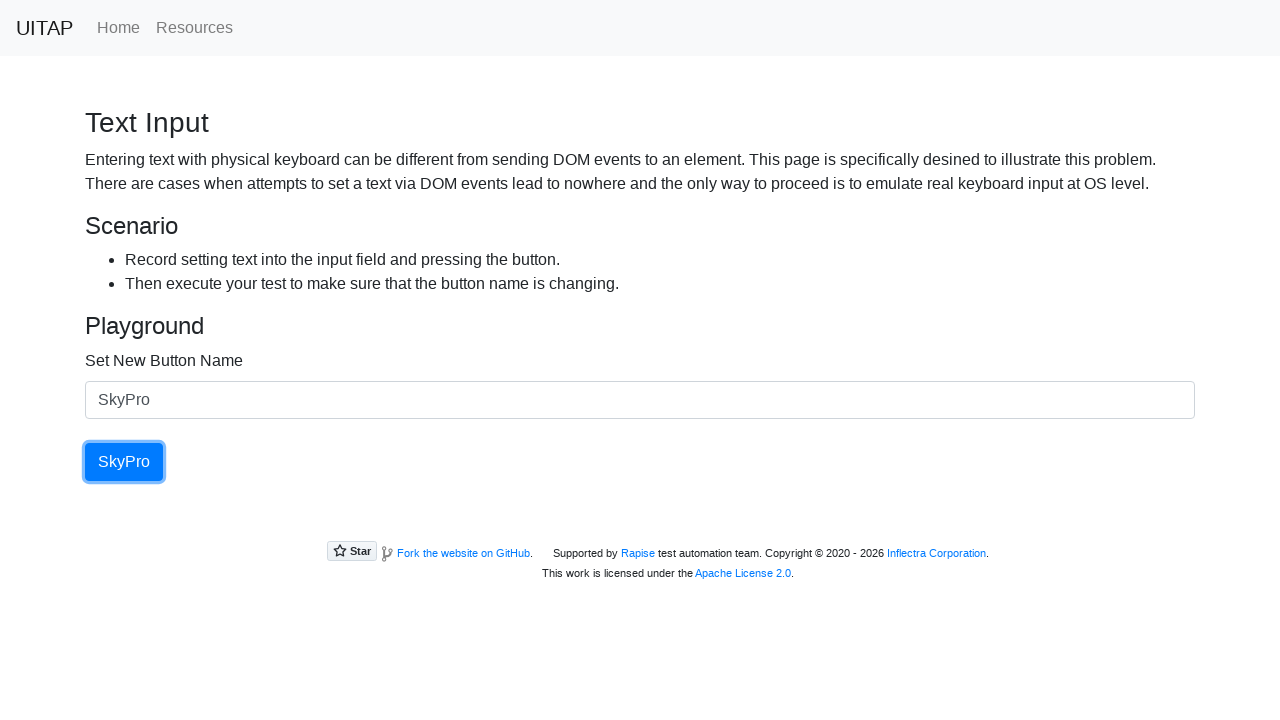

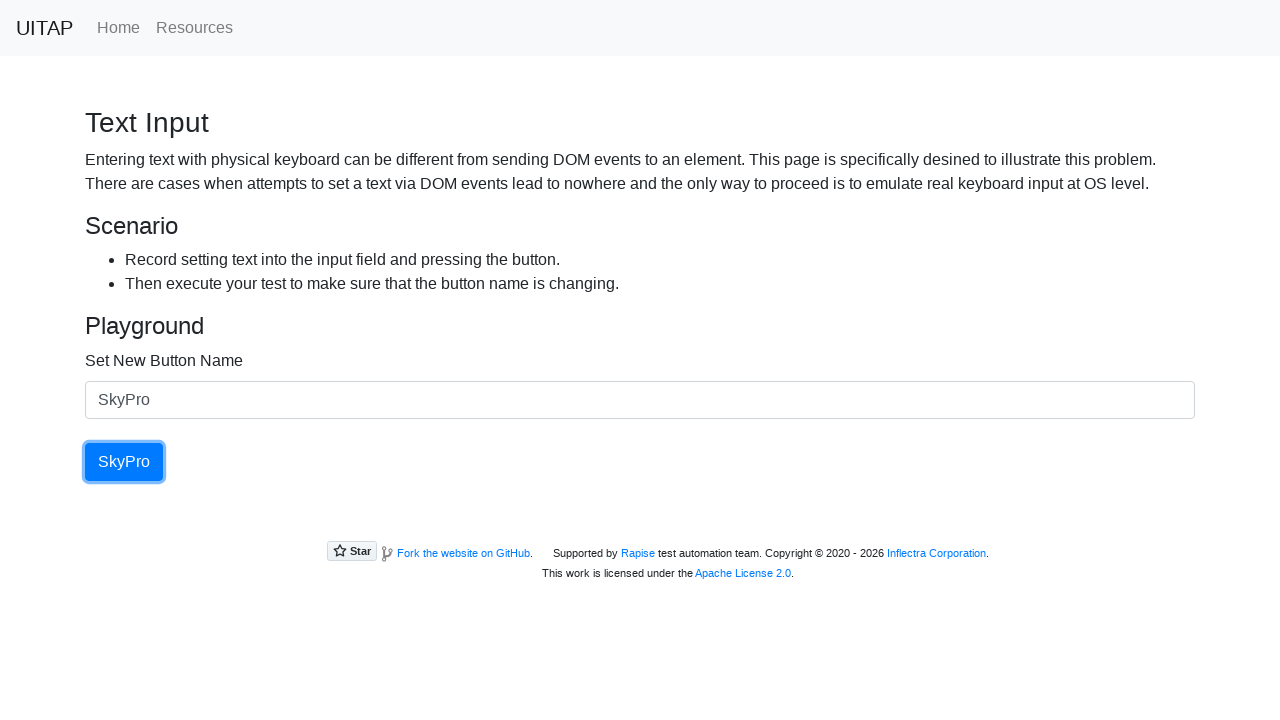